Tests that a canceled change to an employee's name doesn't persist

Starting URL: https://devmountain-qa.github.io/employee-manager/1.2_Version/index.html

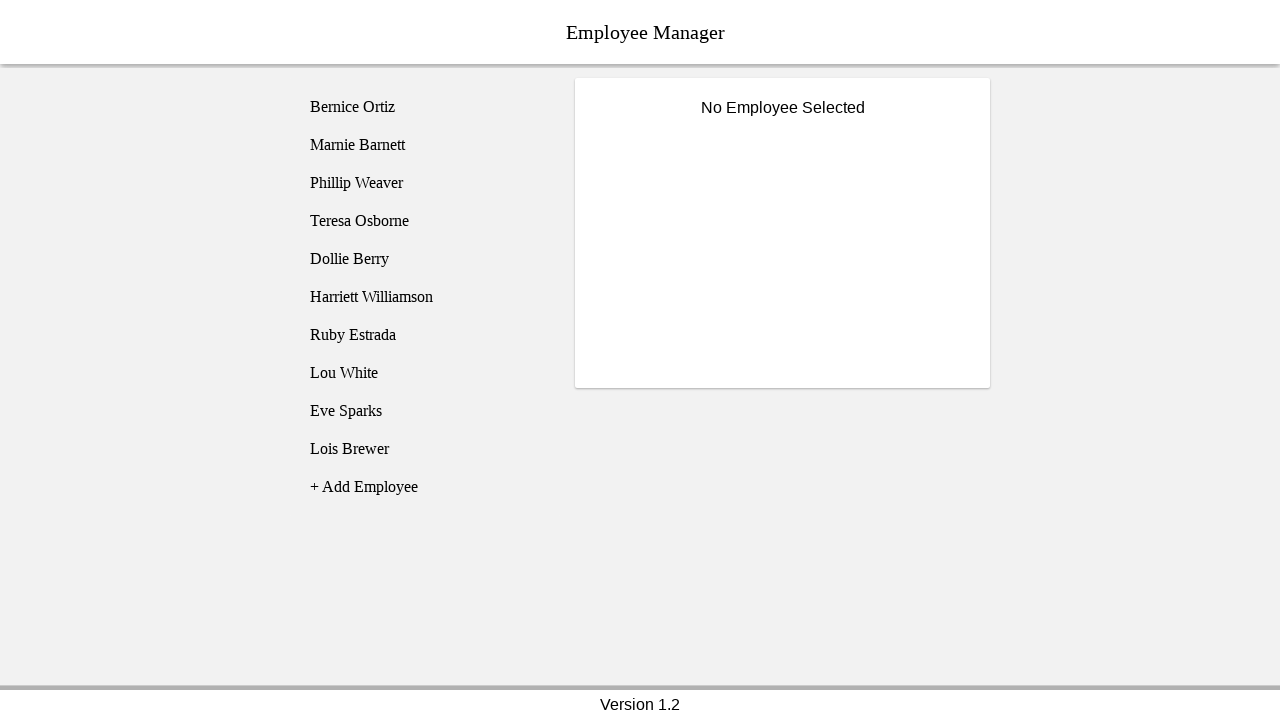

Clicked on Phillip Weaver employee at (425, 183) on [name='employee3']
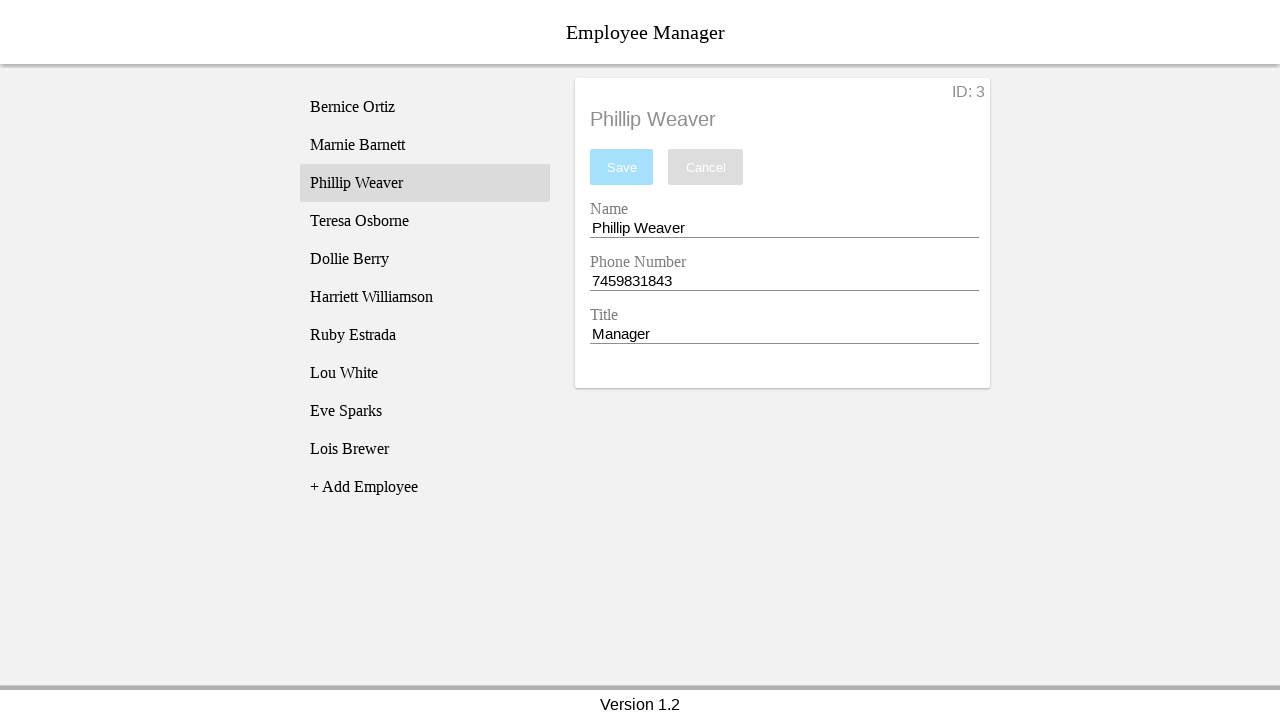

Employee details loaded and became visible
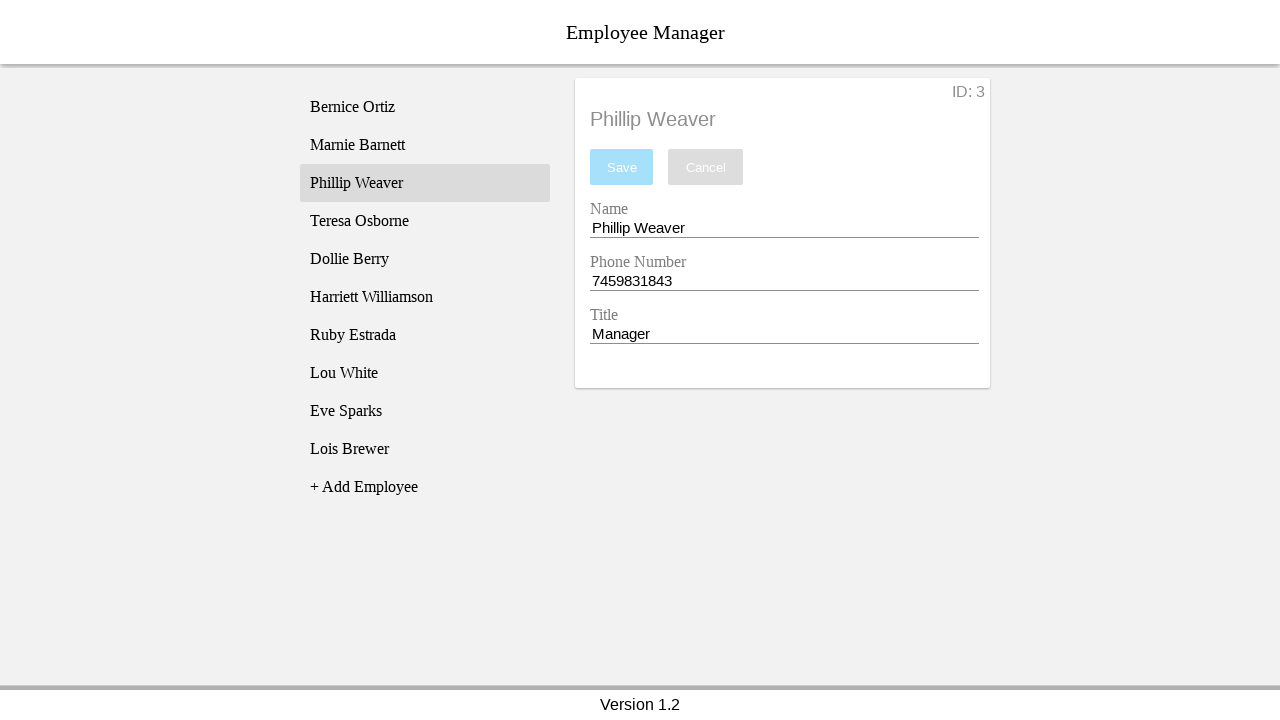

Changed employee name to 'Pizza Steve' on [name='nameEntry']
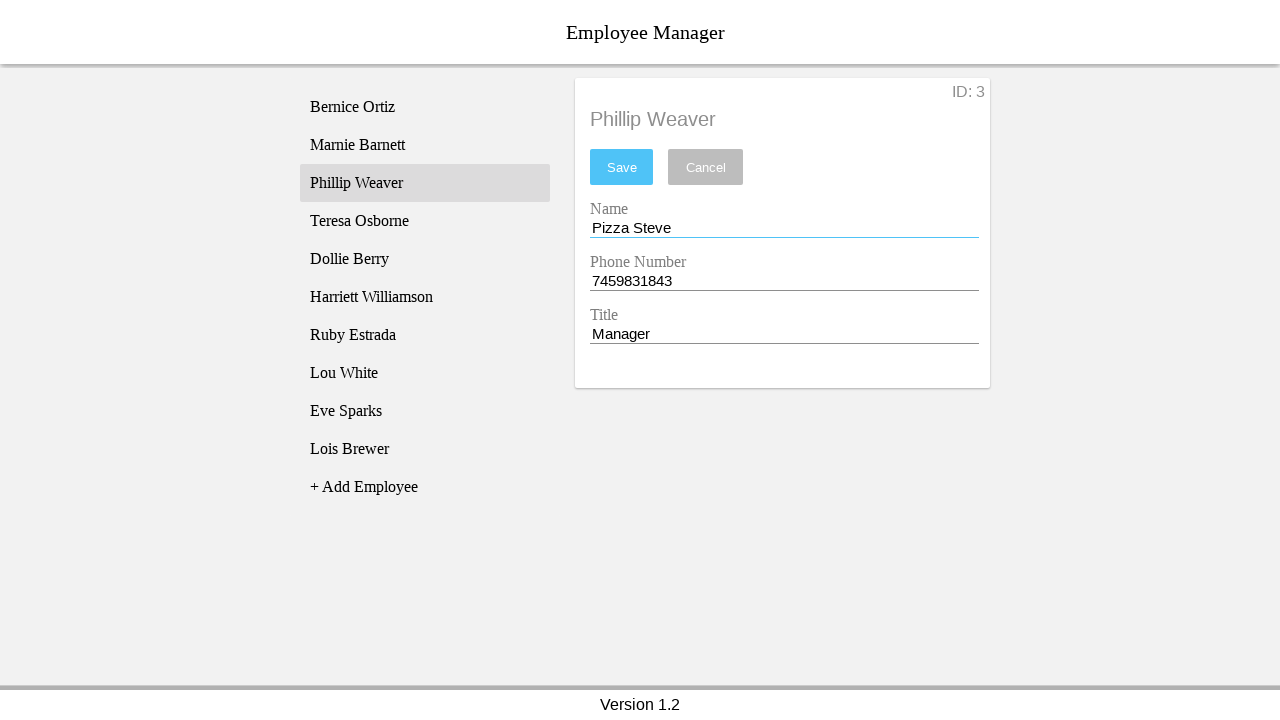

Clicked cancel button to discard name change at (706, 167) on [name='cancel']
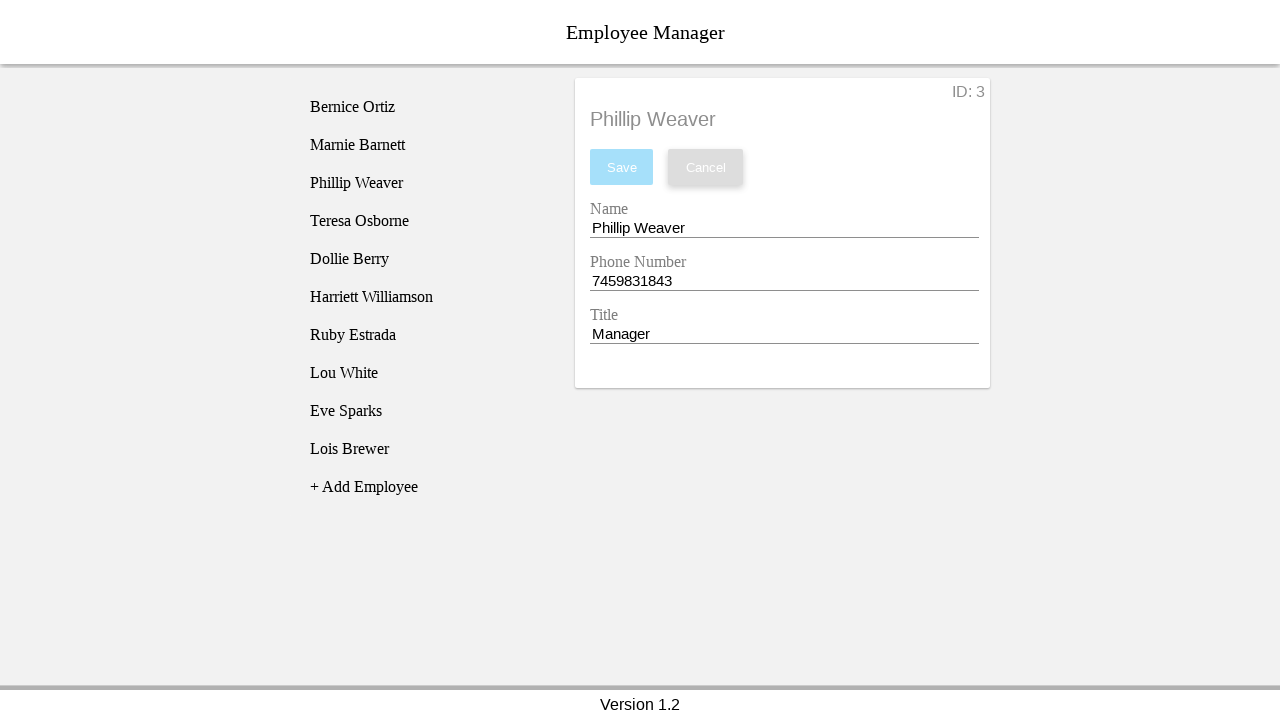

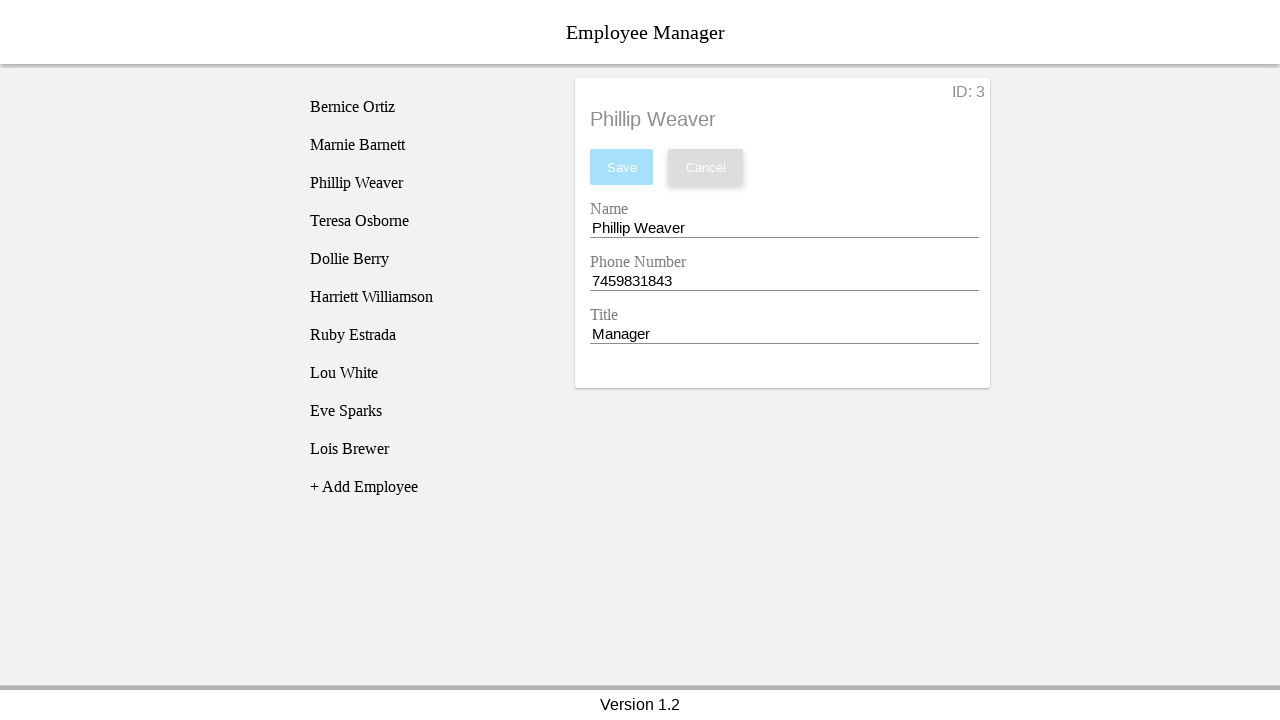